Performs a search on Yahoo Japan by entering a query and clicking the search button

Starting URL: https://www.yahoo.co.jp

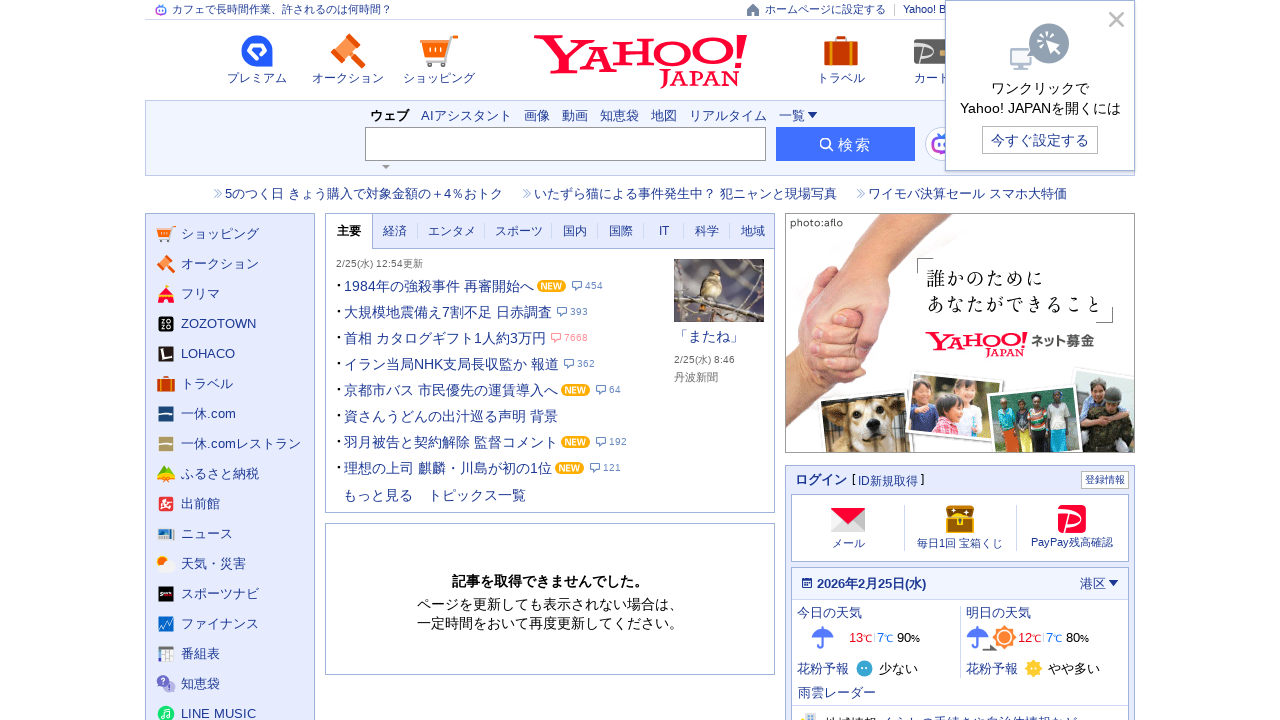

Filled search box with 'Selenium automation testing' on input[name='p']
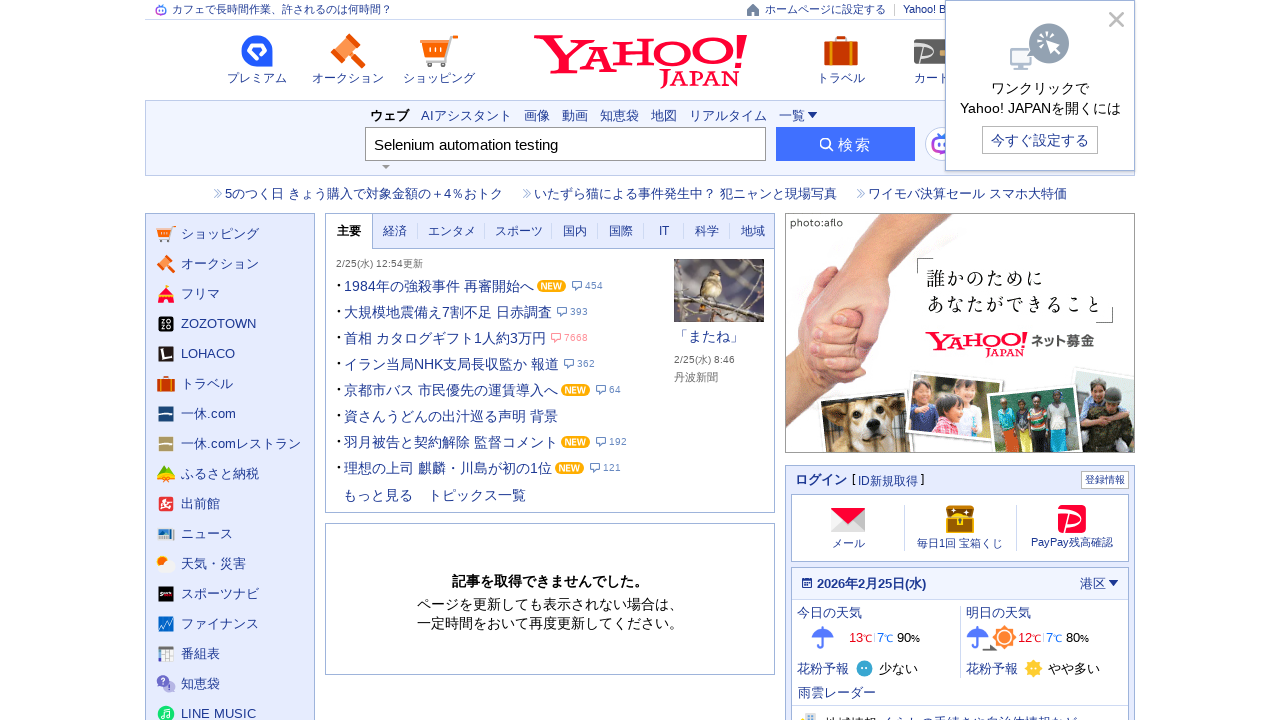

Clicked search button to perform search on Yahoo Japan at (846, 144) on ._63Ie6douiF2dG_ihlFTen
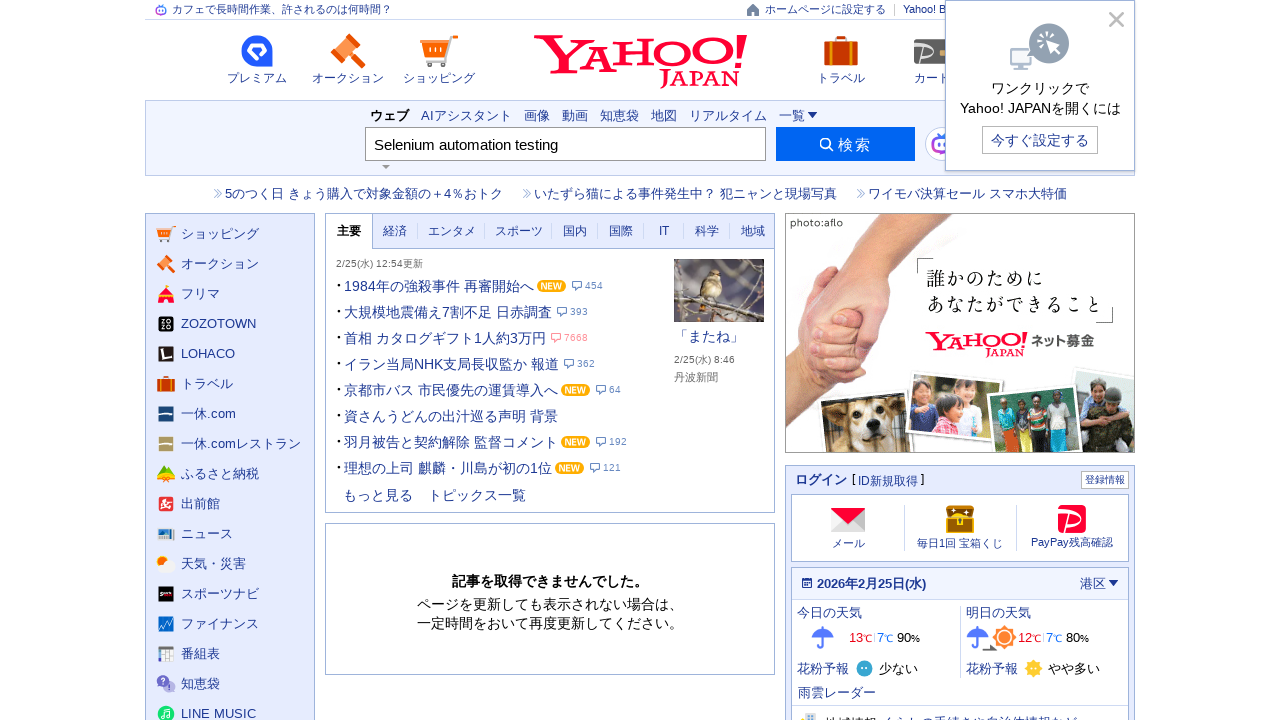

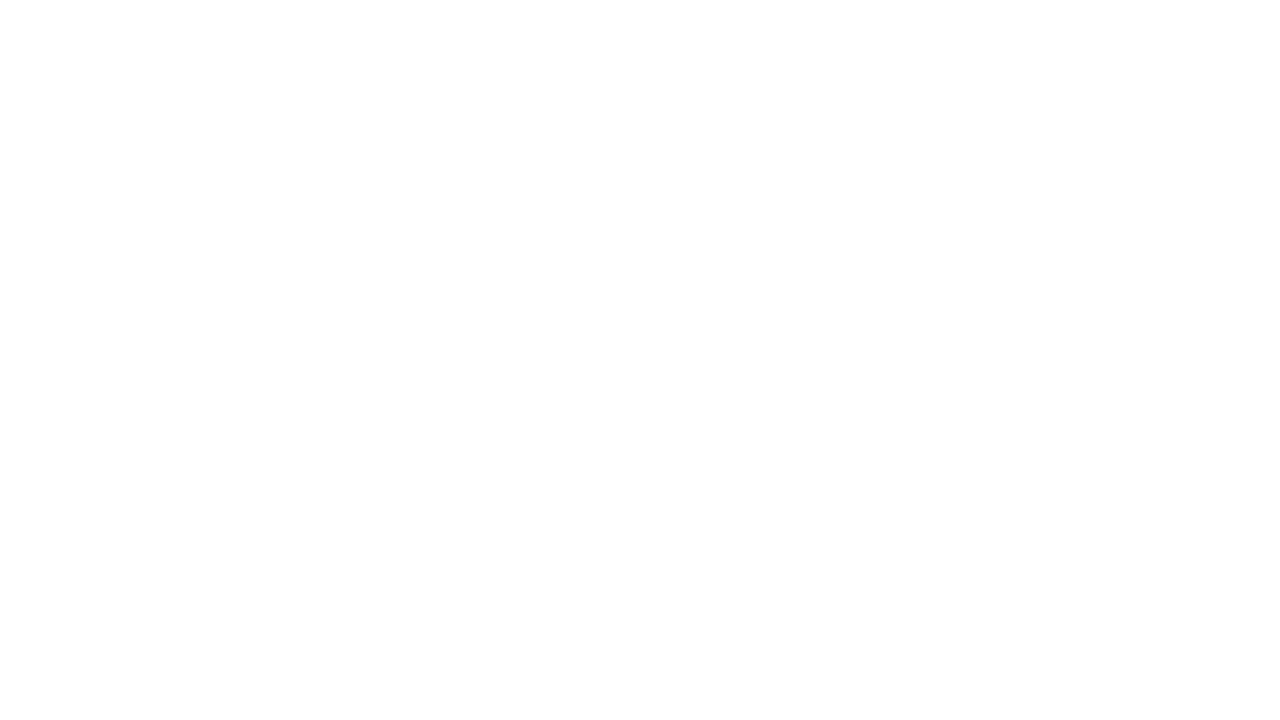